Tests clicking on a link that opens a popup window on the omayo test site

Starting URL: http://omayo.blogspot.com/

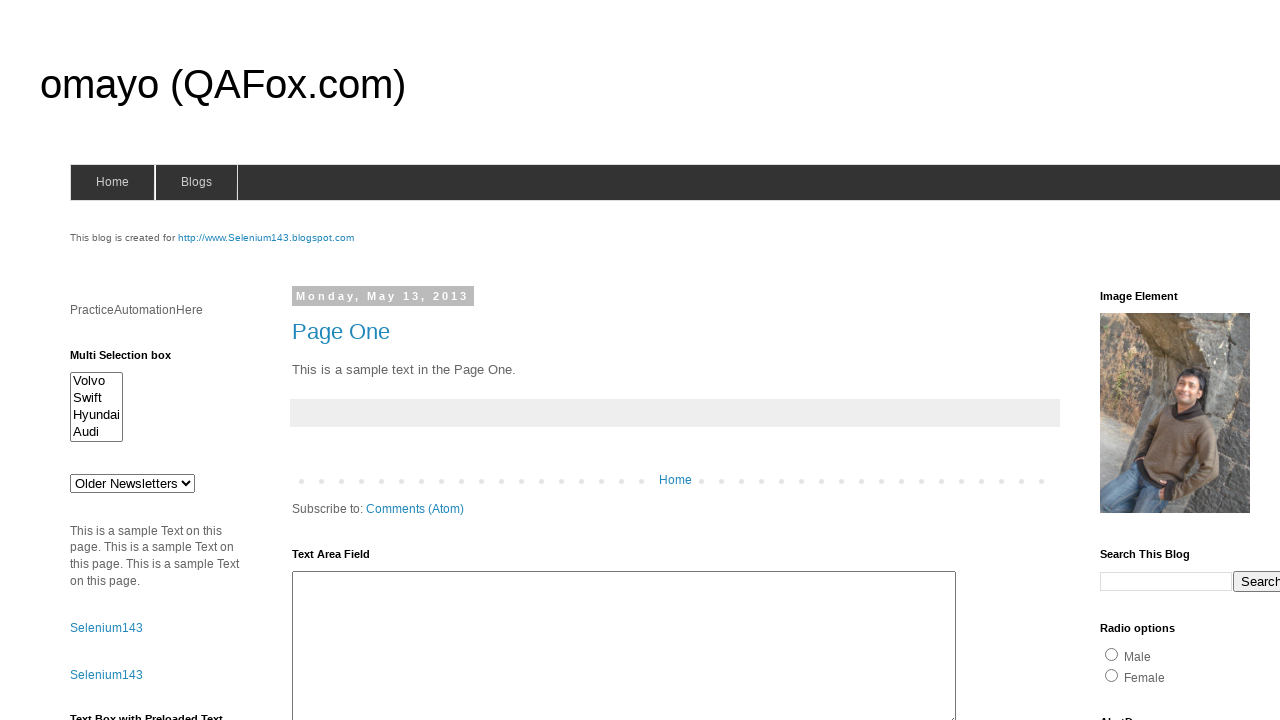

Navigated to omayo test site
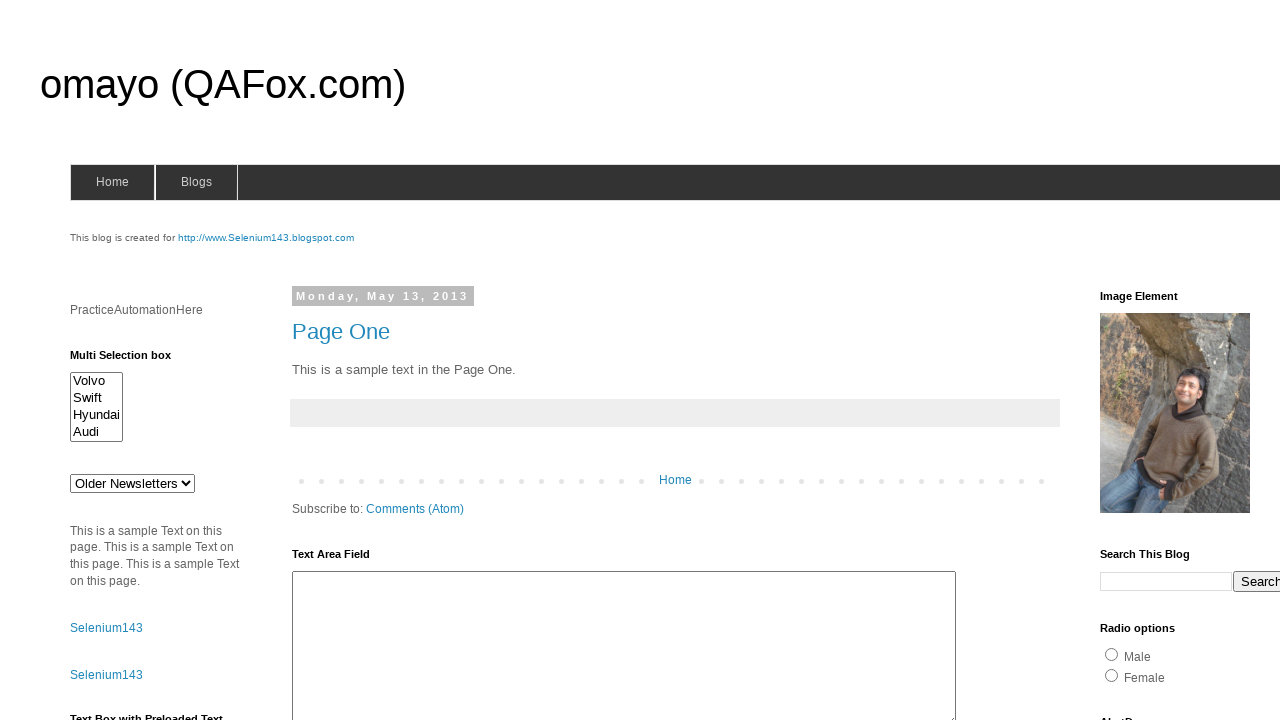

Clicked on 'Open a popup window' link at (132, 360) on text=Open a popup window
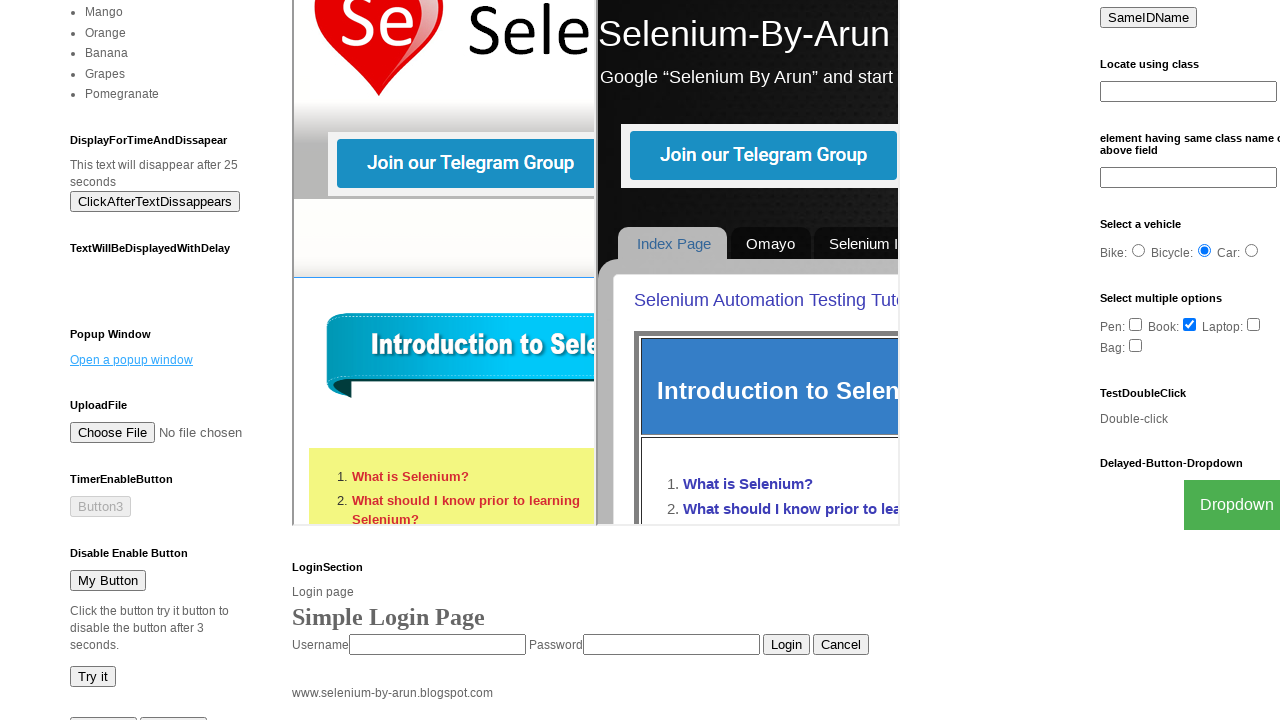

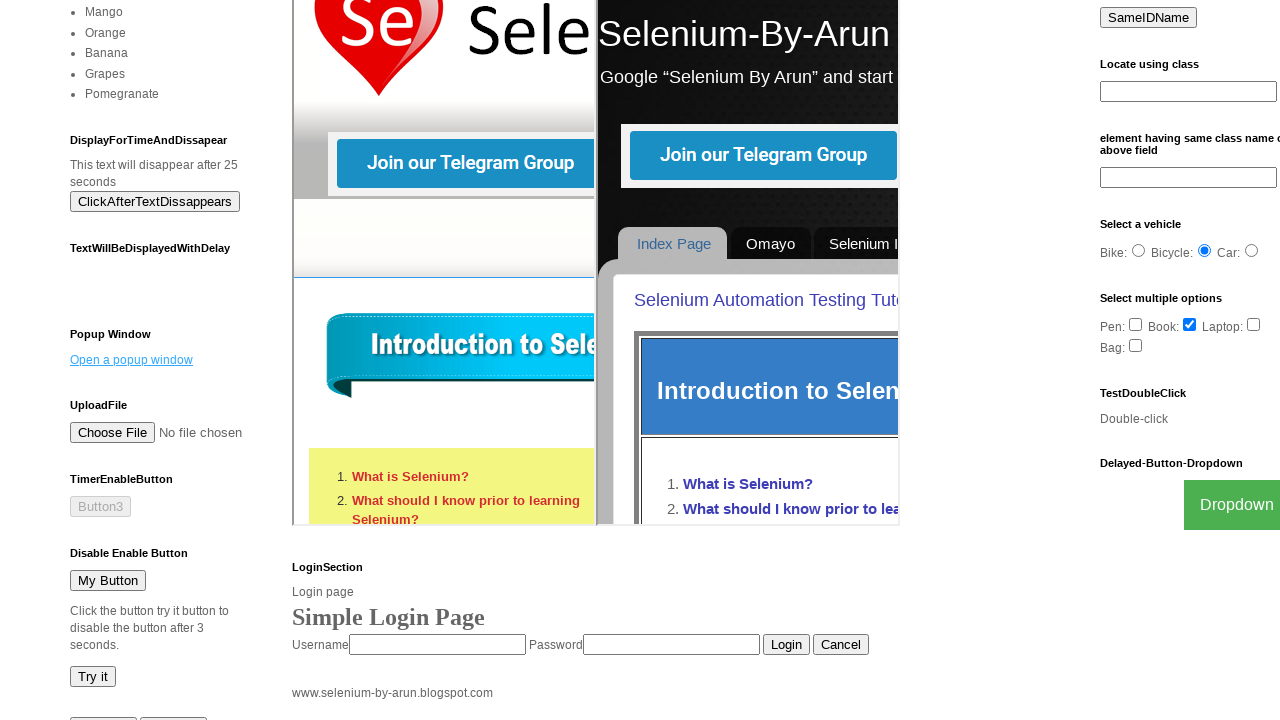